Tests clicking a partial link text to navigate to Brian Eno's Oblique Strategies page

Starting URL: https://testsheepnz.github.io/testing-ideas.html

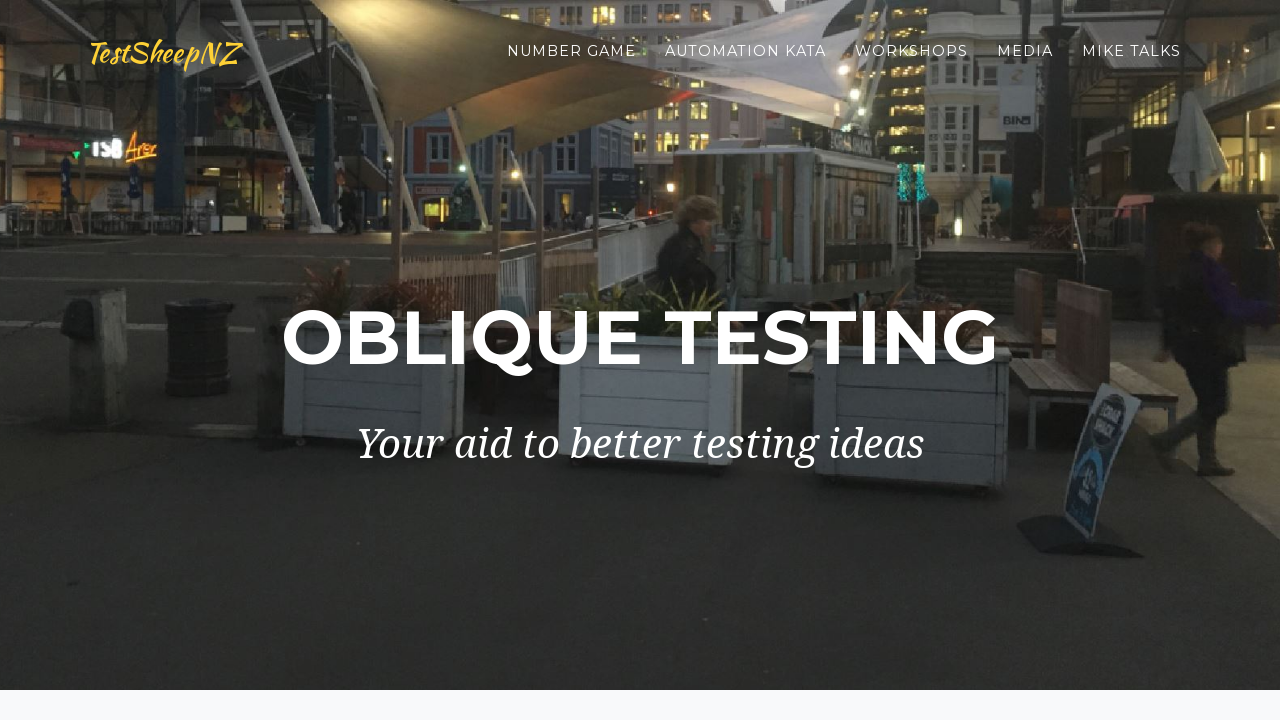

Navigated to testing ideas page
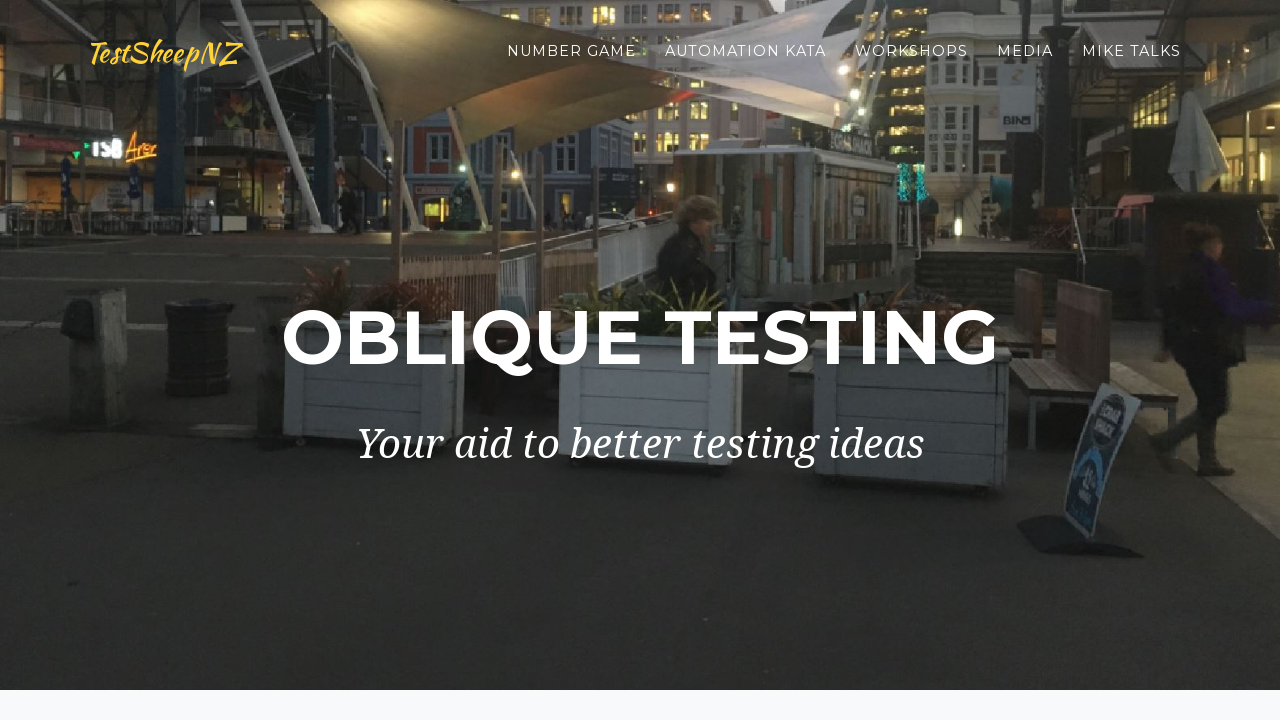

Clicked link containing 'Brian Eno's Oblique' to navigate to Oblique Strategies page at (469, 360) on a:has-text("Brian Eno's Oblique")
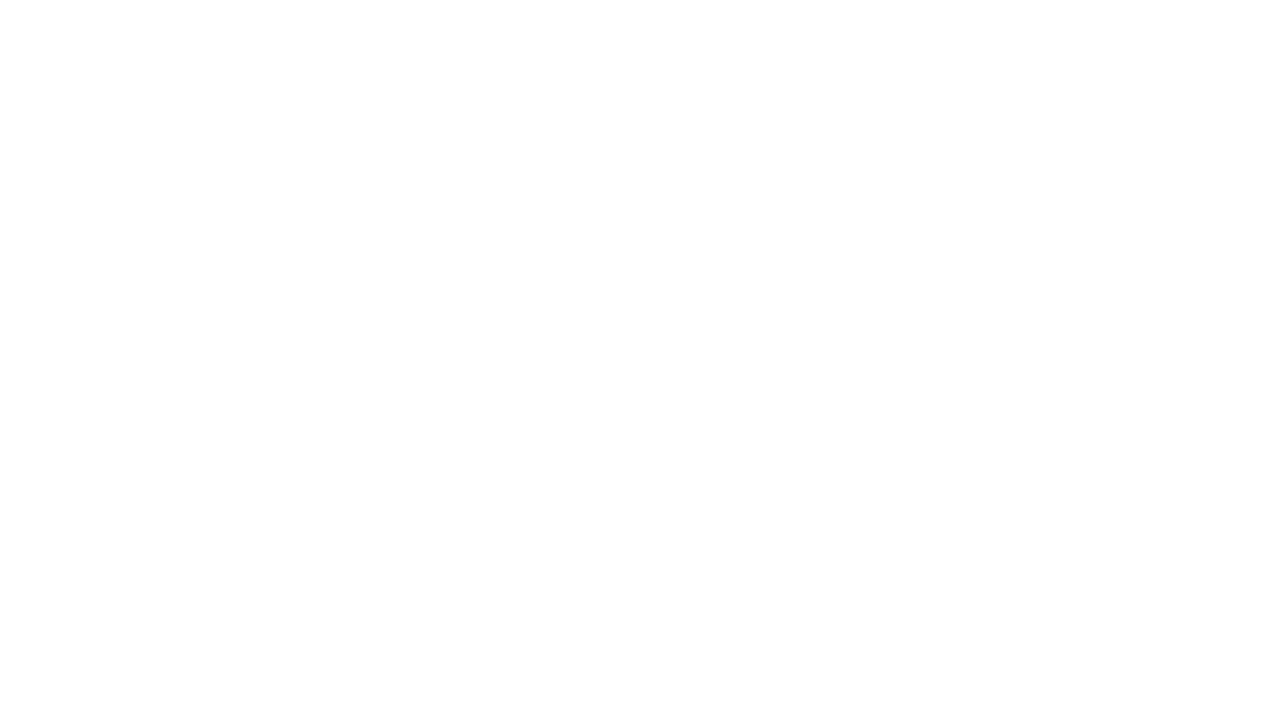

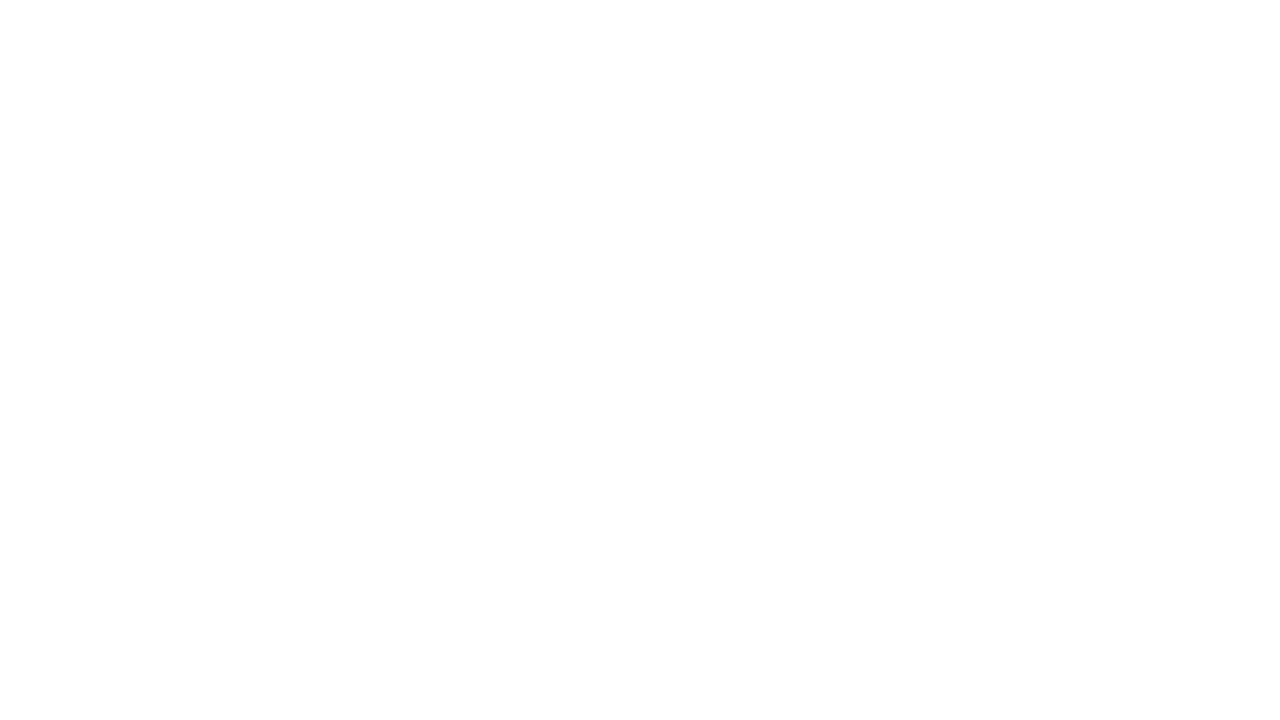